Tests handling of a simple notification alert by clicking the alert button and accepting it

Starting URL: https://demoqa.com/alerts

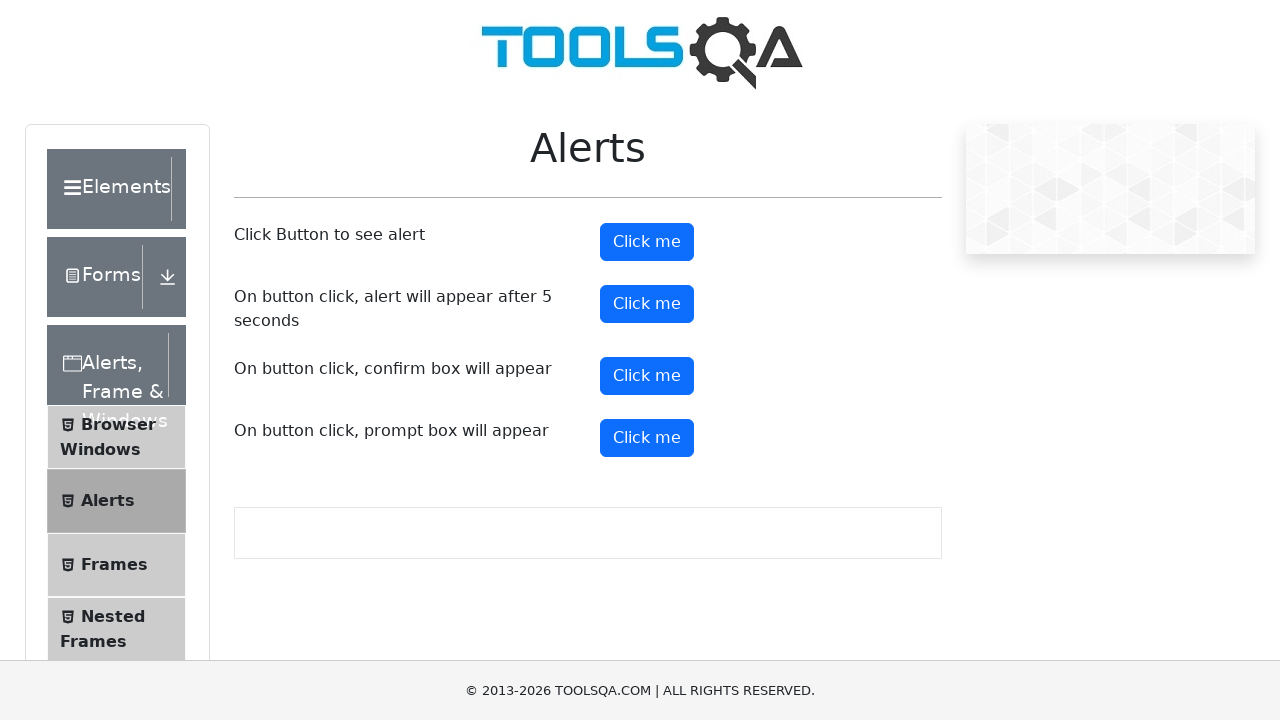

Clicked alert button to trigger notification at (647, 242) on #alertButton
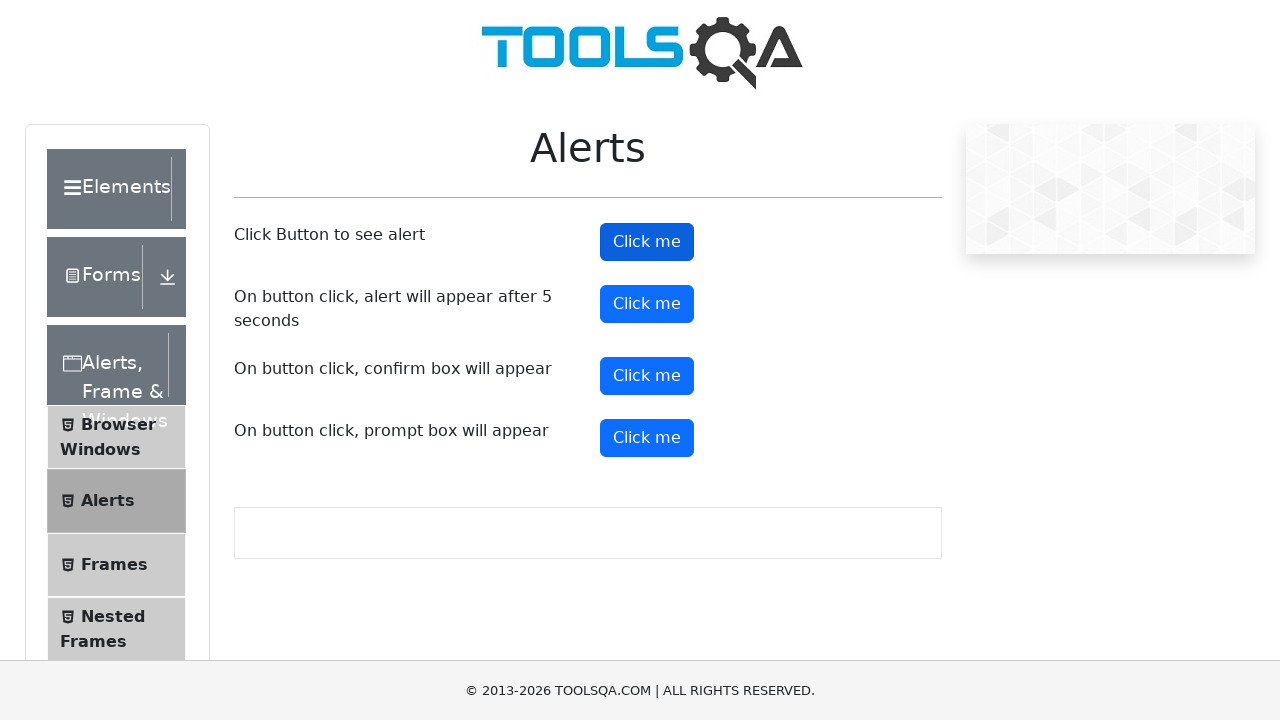

Set up dialog handler to accept alerts
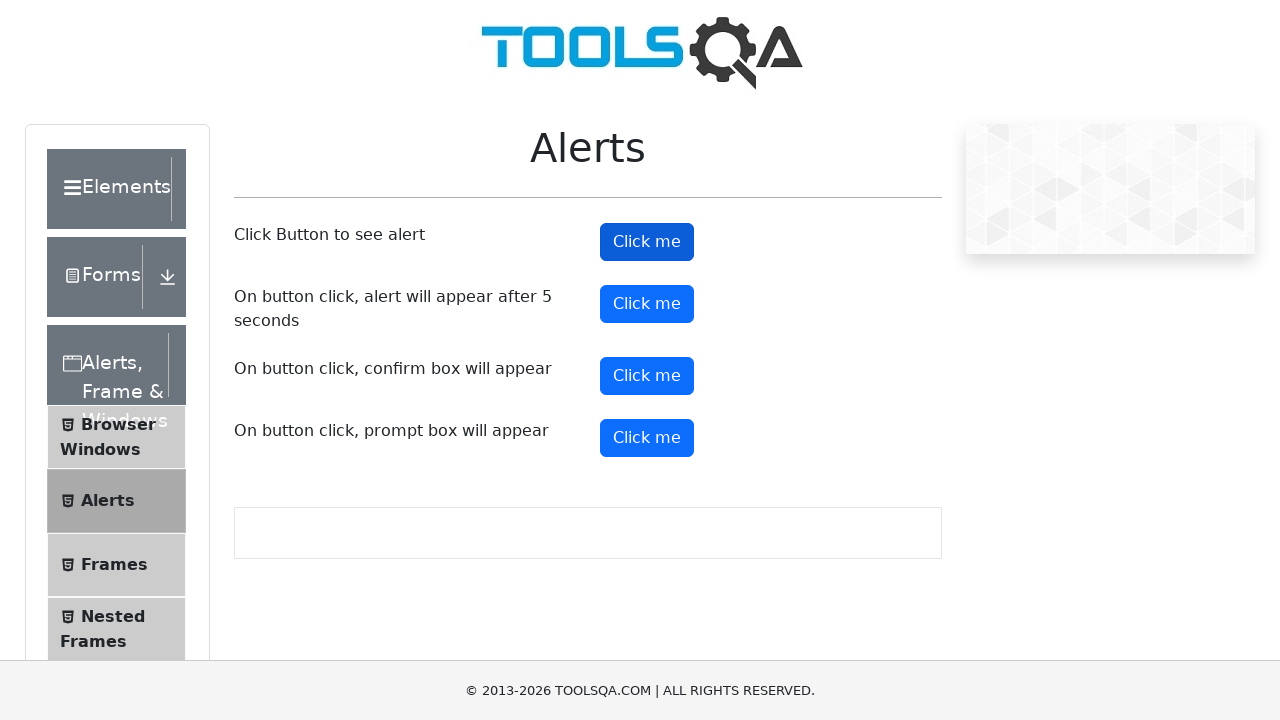

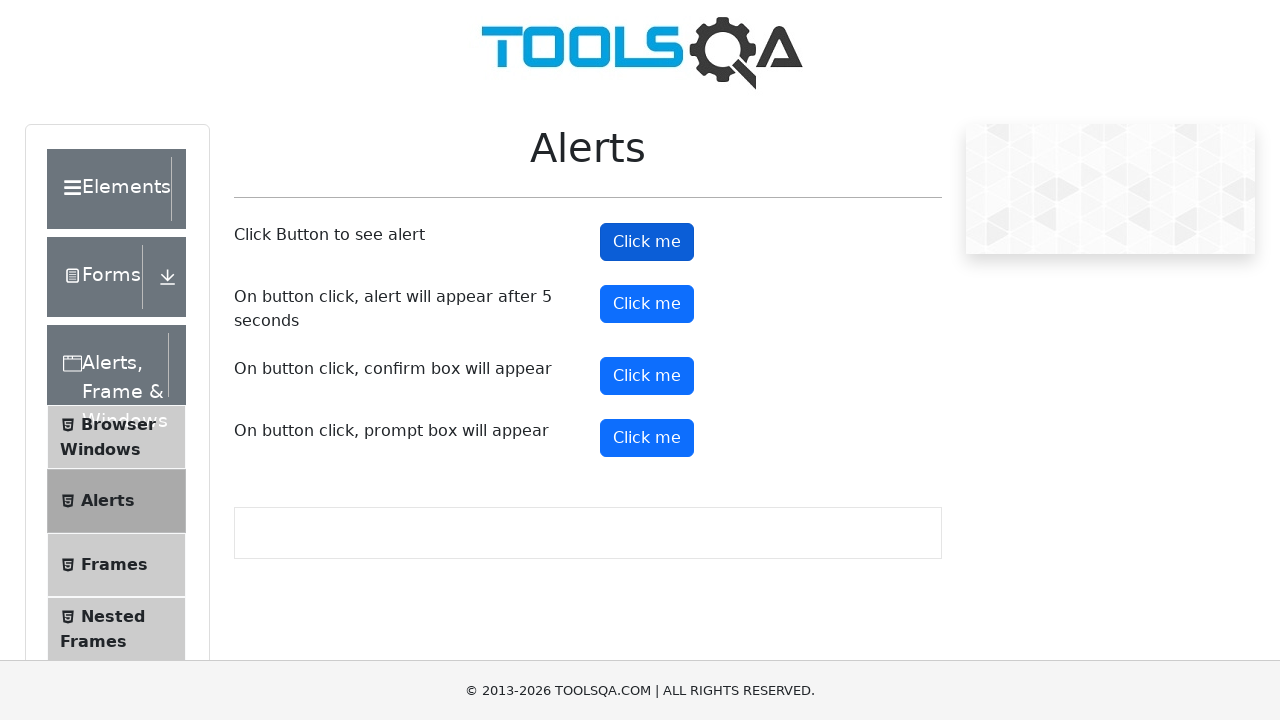